Tests navigation on Meesho e-commerce site by clicking on category menu items (Women Western, Bags & Footwear) and then the "Become a Supplier" link, verifying the page title changes correctly.

Starting URL: https://www.meesho.com/

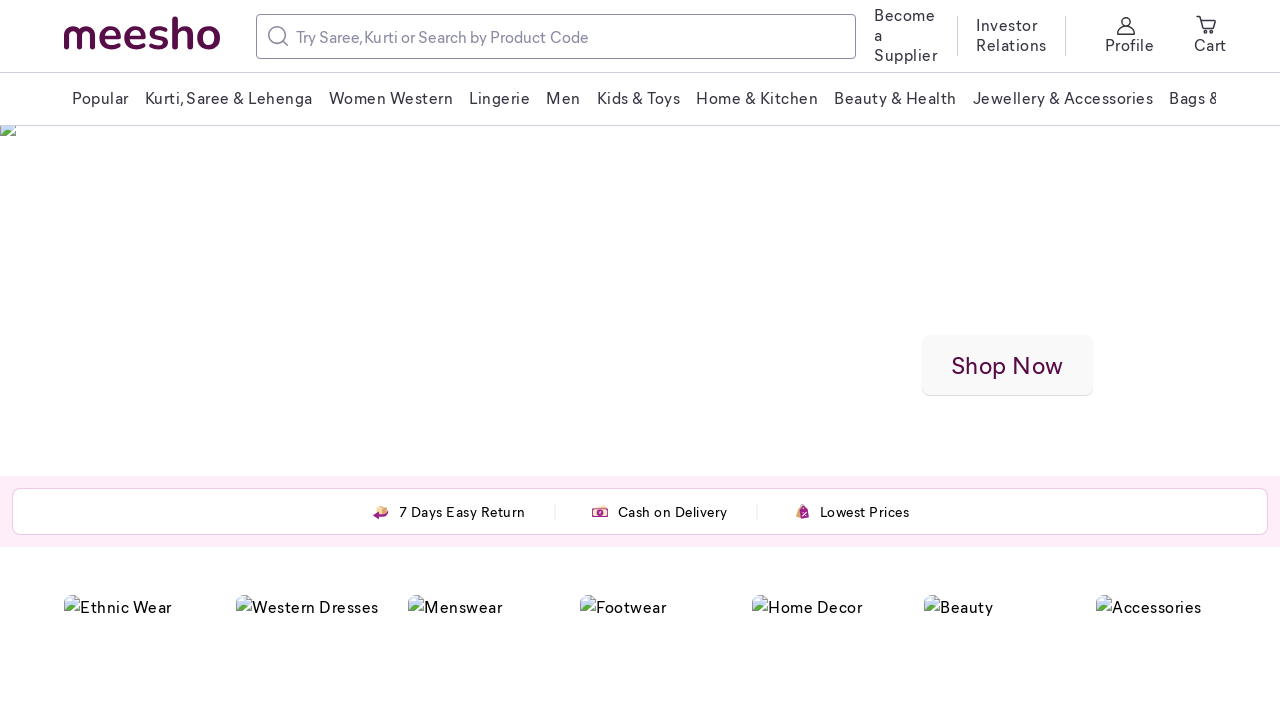

Clicked on 'Women Western' category menu item at (391, 98) on xpath=//span[text()='Women Western']
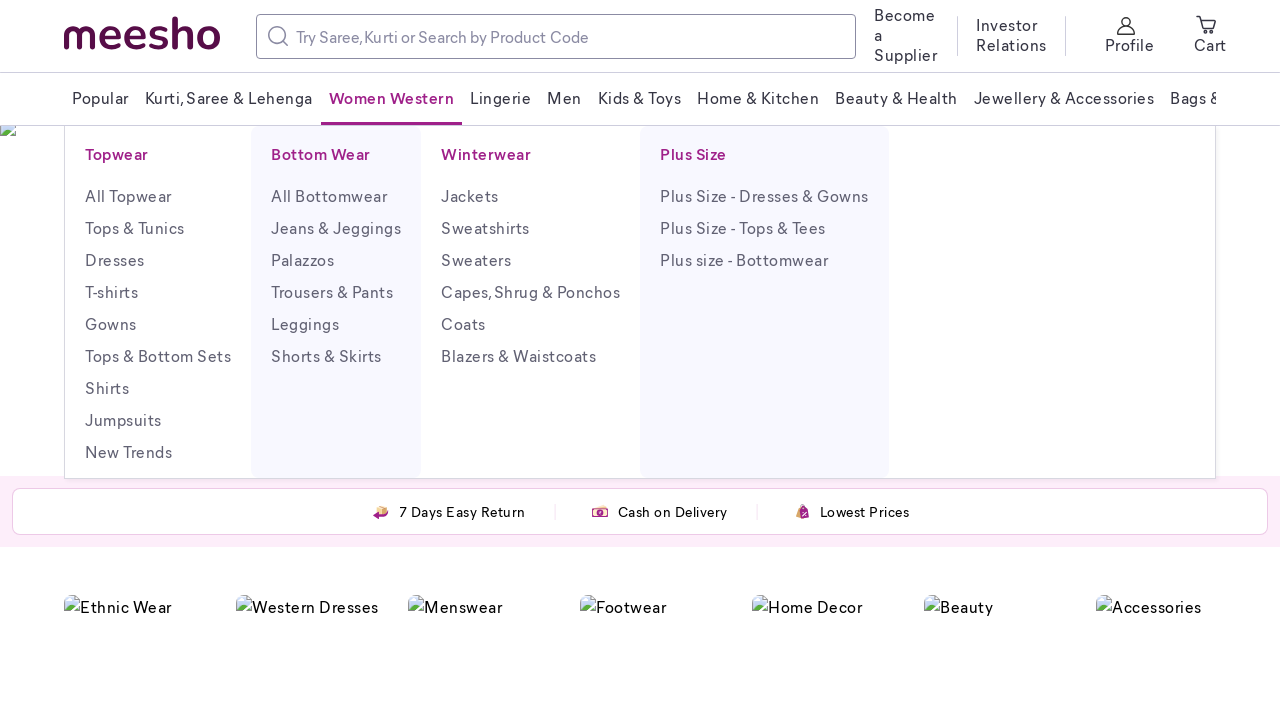

Clicked on 'Bags & Footwear' category menu item at (1153, 98) on xpath=//span[text()='Bags & Footwear']
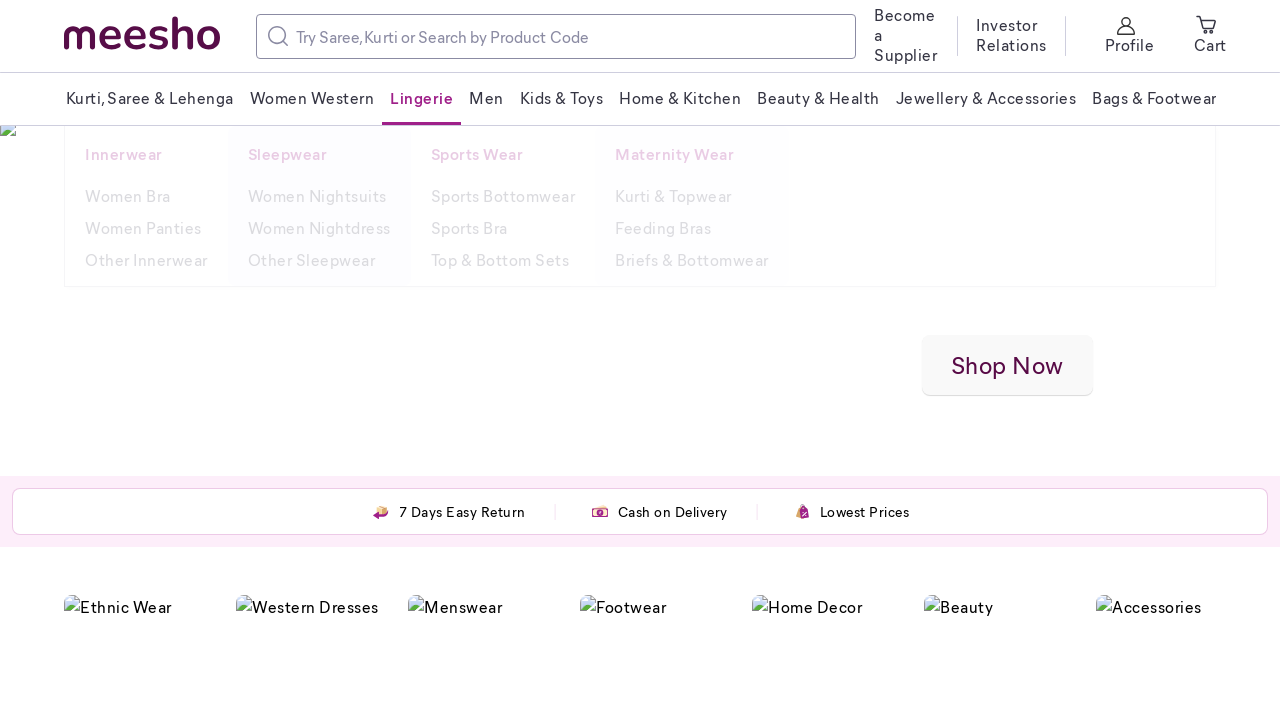

Clicked on 'Become a Supplier' link at (907, 34) on xpath=//span[text()='Become a Supplier']
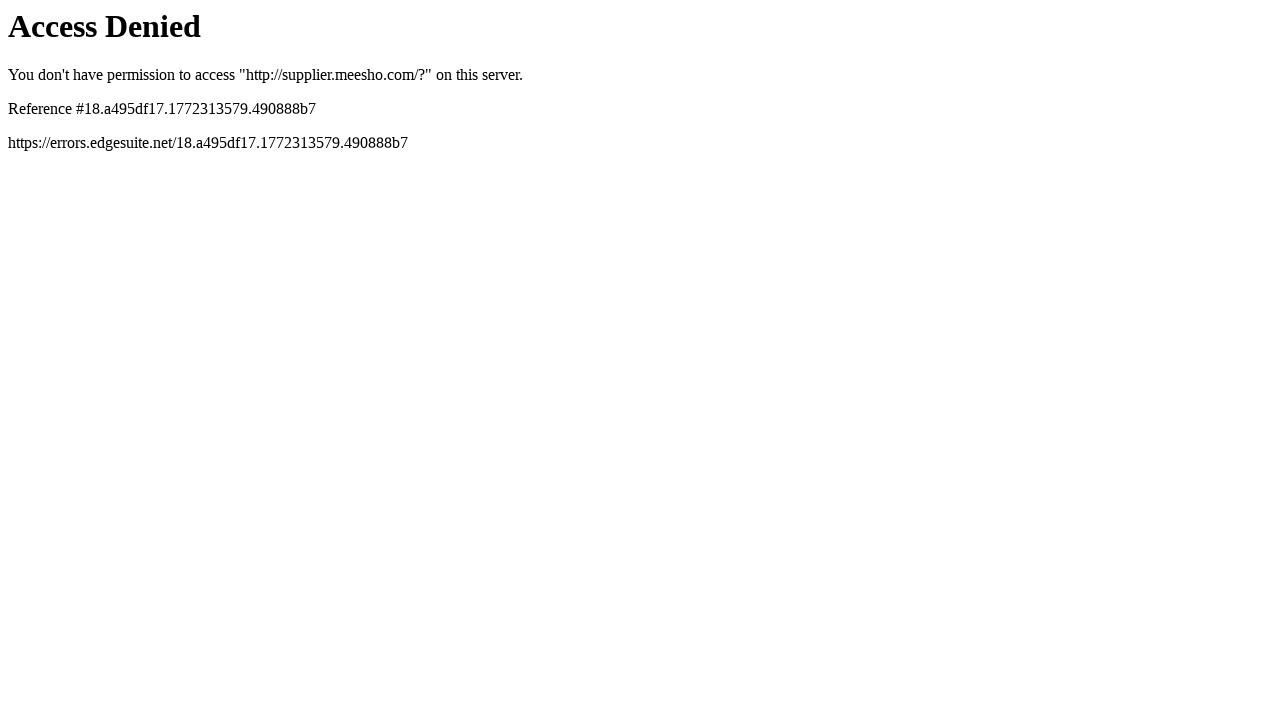

Page navigation completed and DOM content loaded
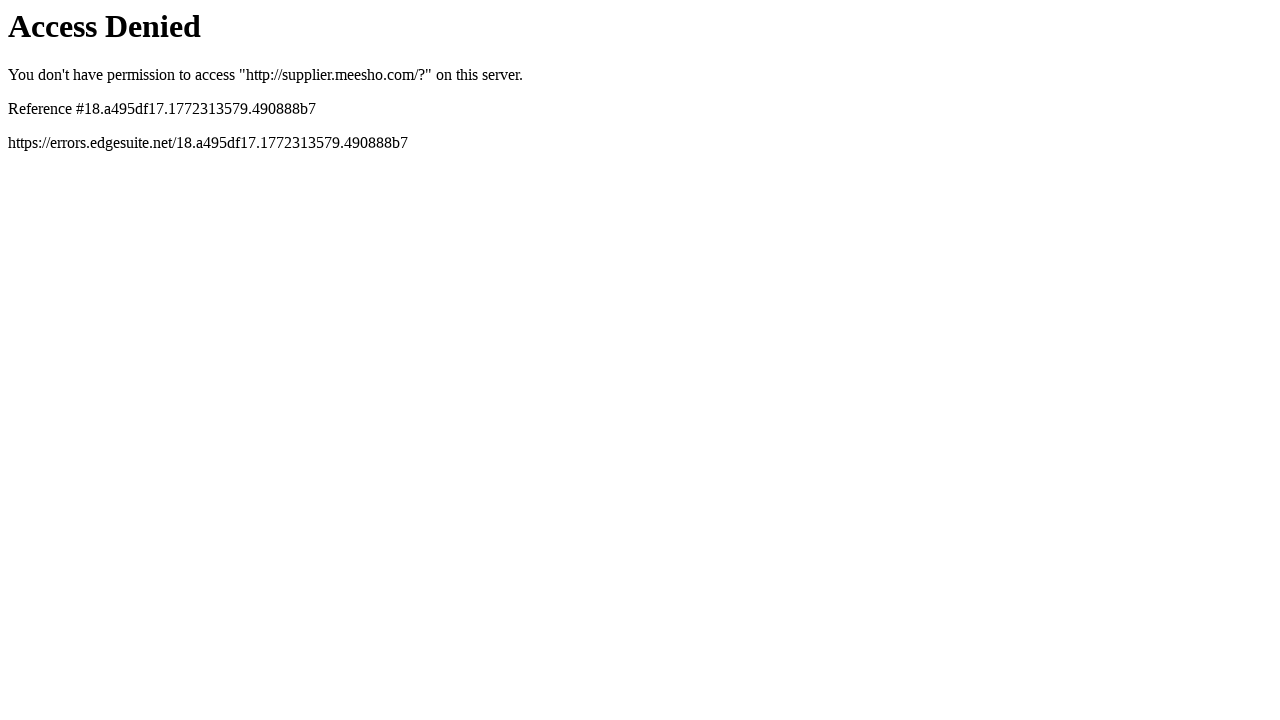

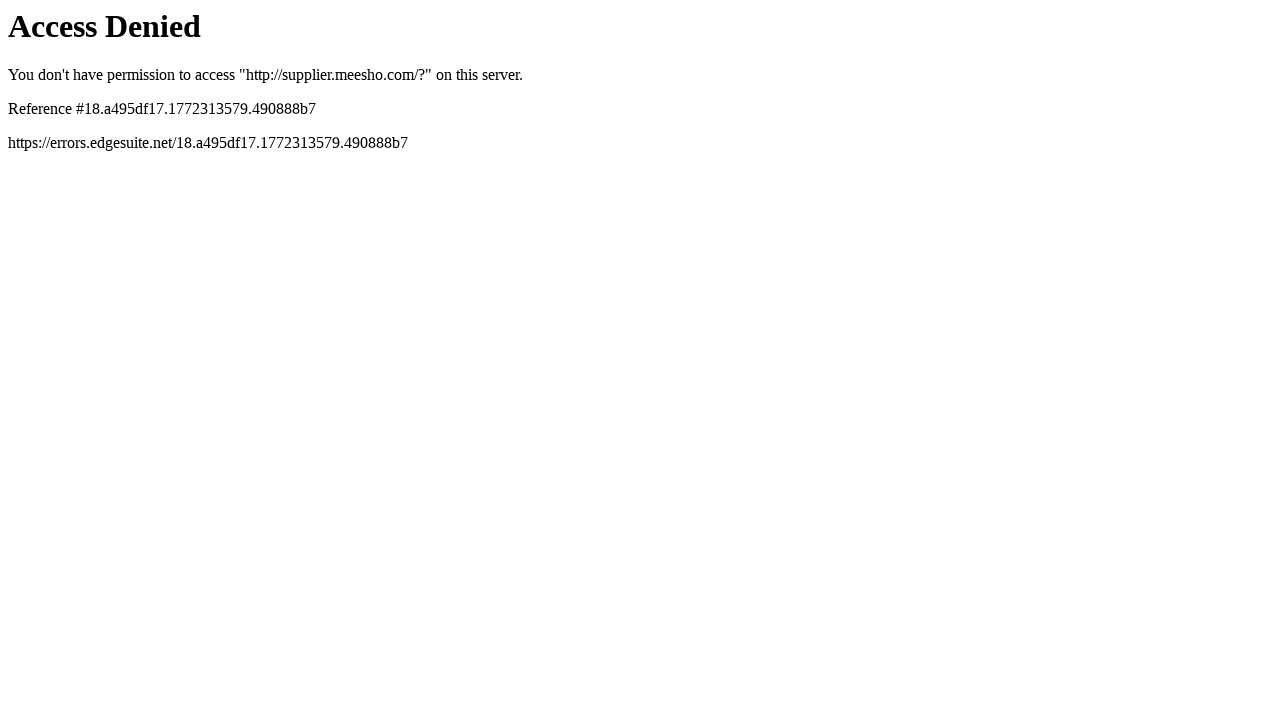